Tests dropdown menu functionality by selecting options using different methods (by index, by value, by visible text) and verifies the dropdown contains the expected number of options.

Starting URL: https://the-internet.herokuapp.com/dropdown

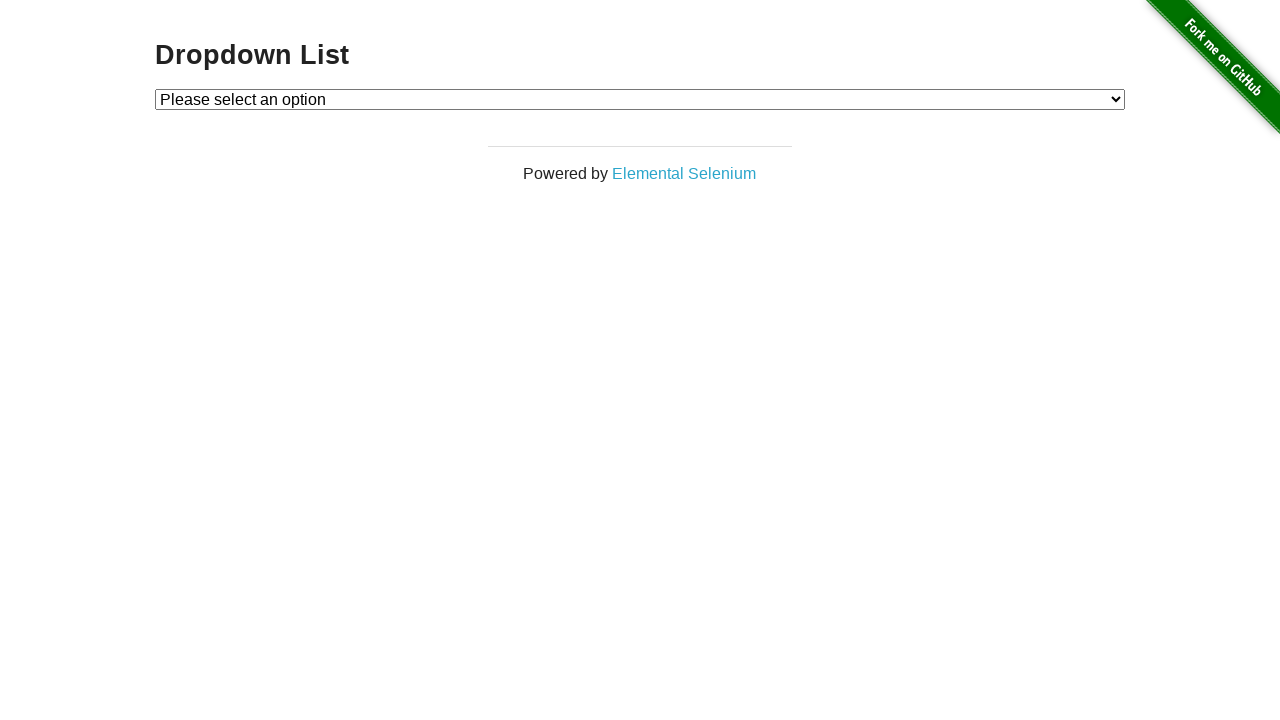

Located dropdown element with id 'dropdown'
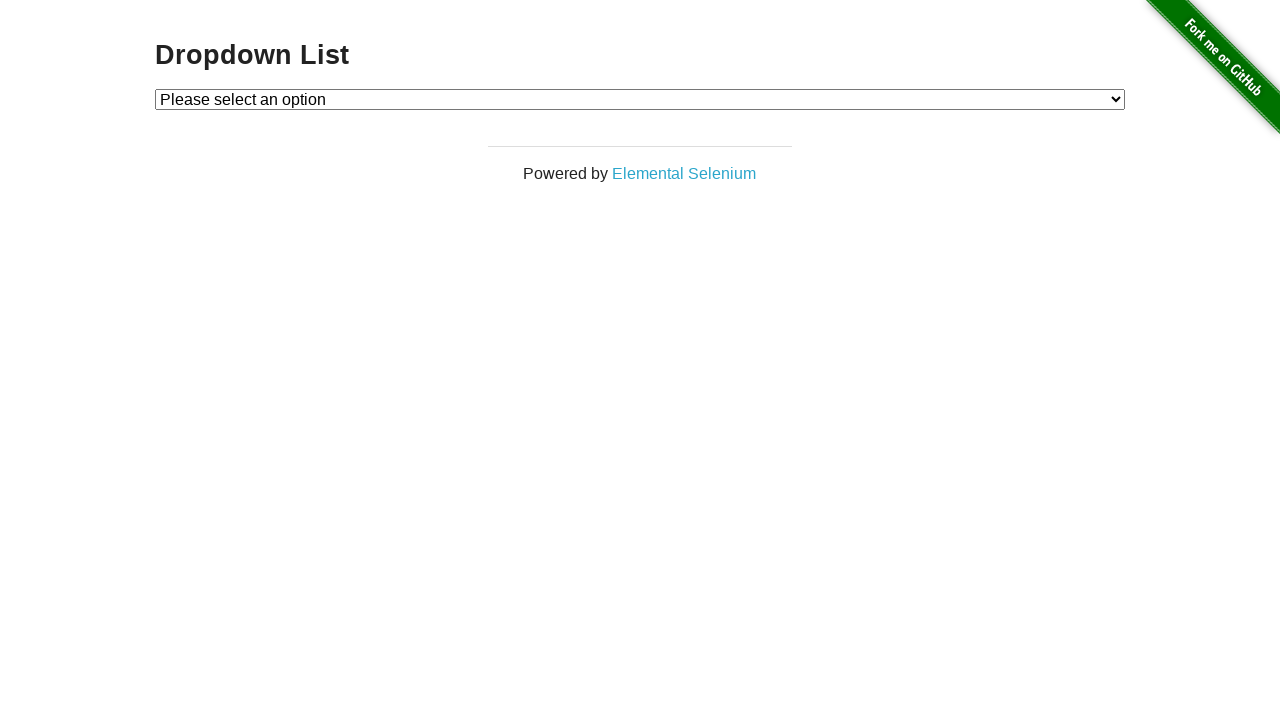

Selected Option 1 using index 1 on select#dropdown
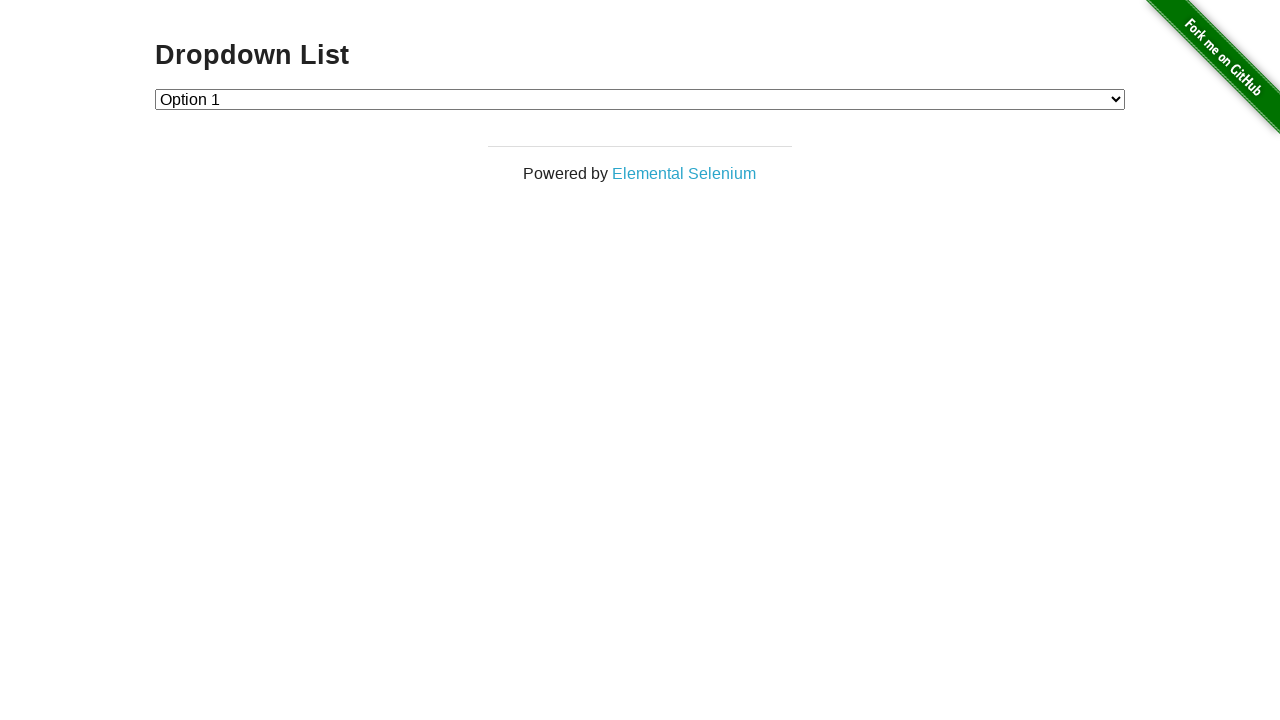

Verified selection by index: Option 1
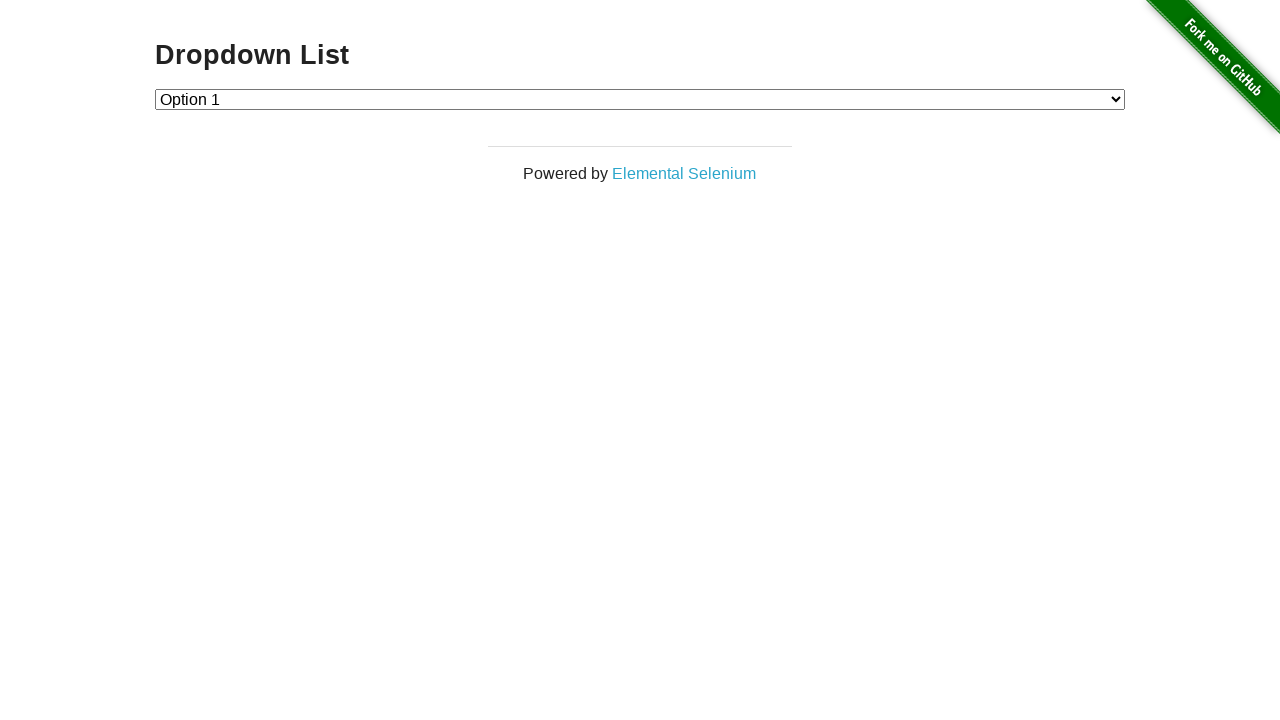

Selected Option 2 using value '2' on select#dropdown
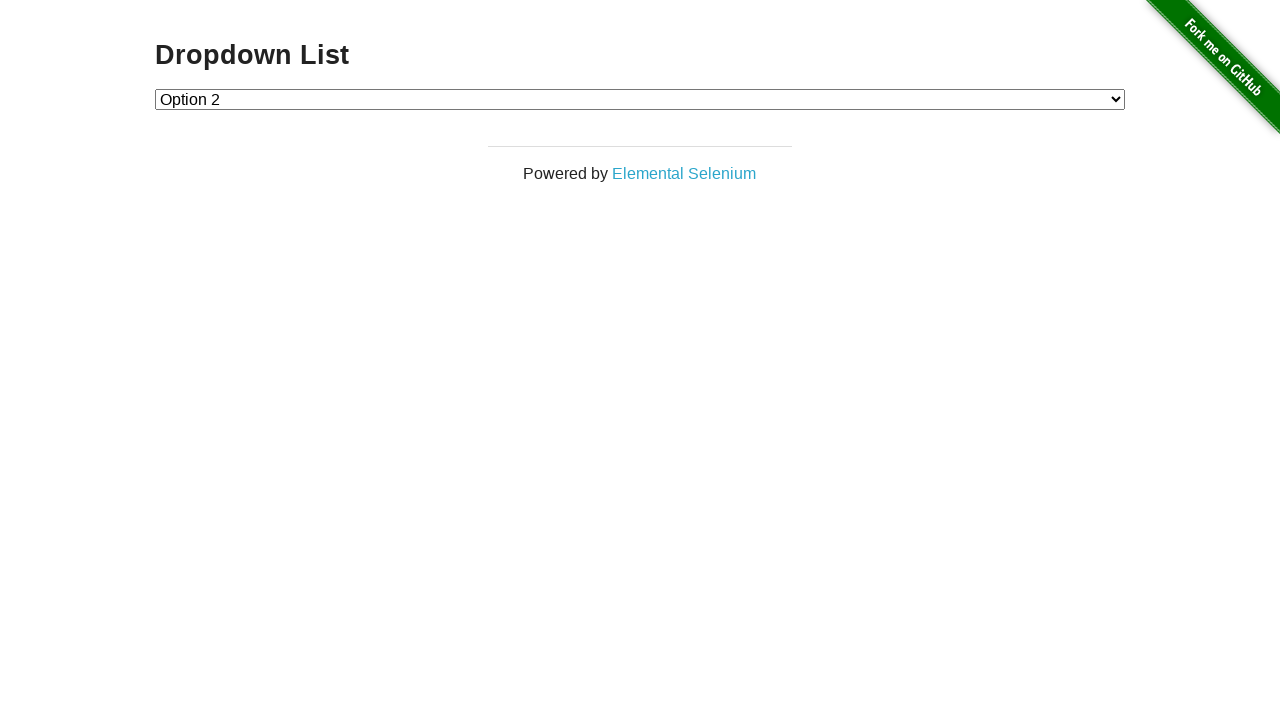

Verified selection by value: Option 2
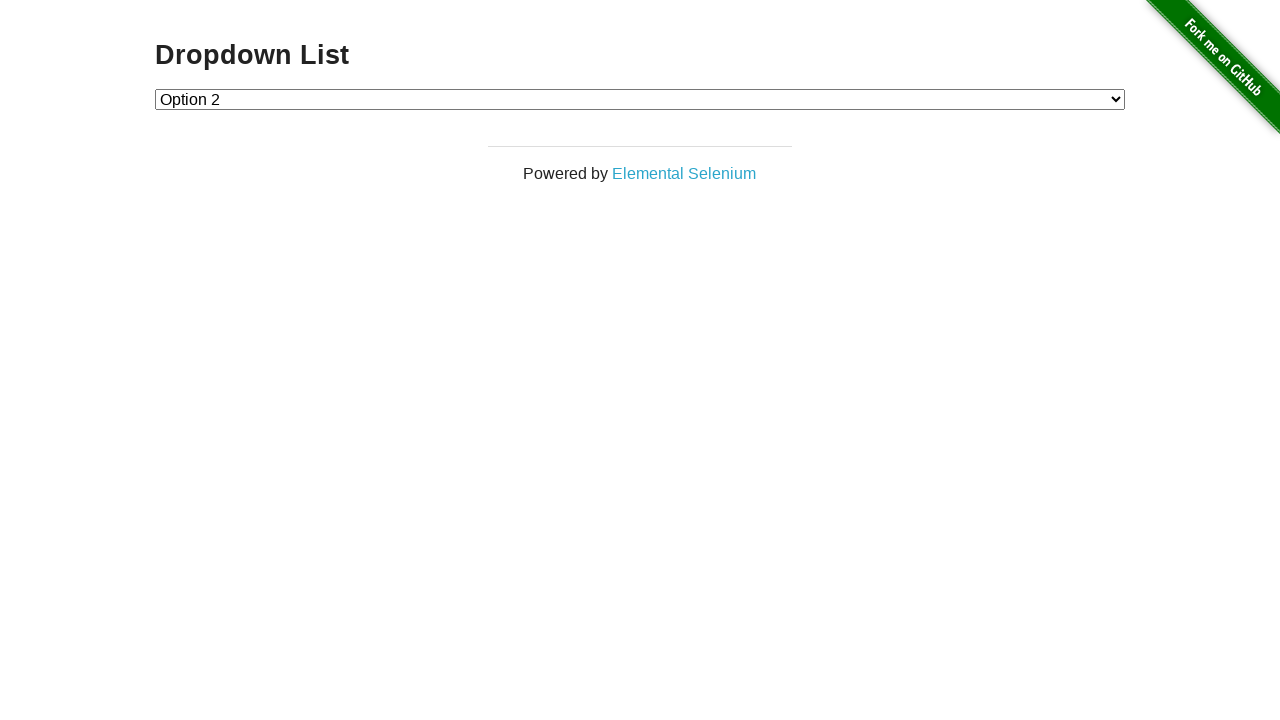

Selected Option 1 using visible text label on select#dropdown
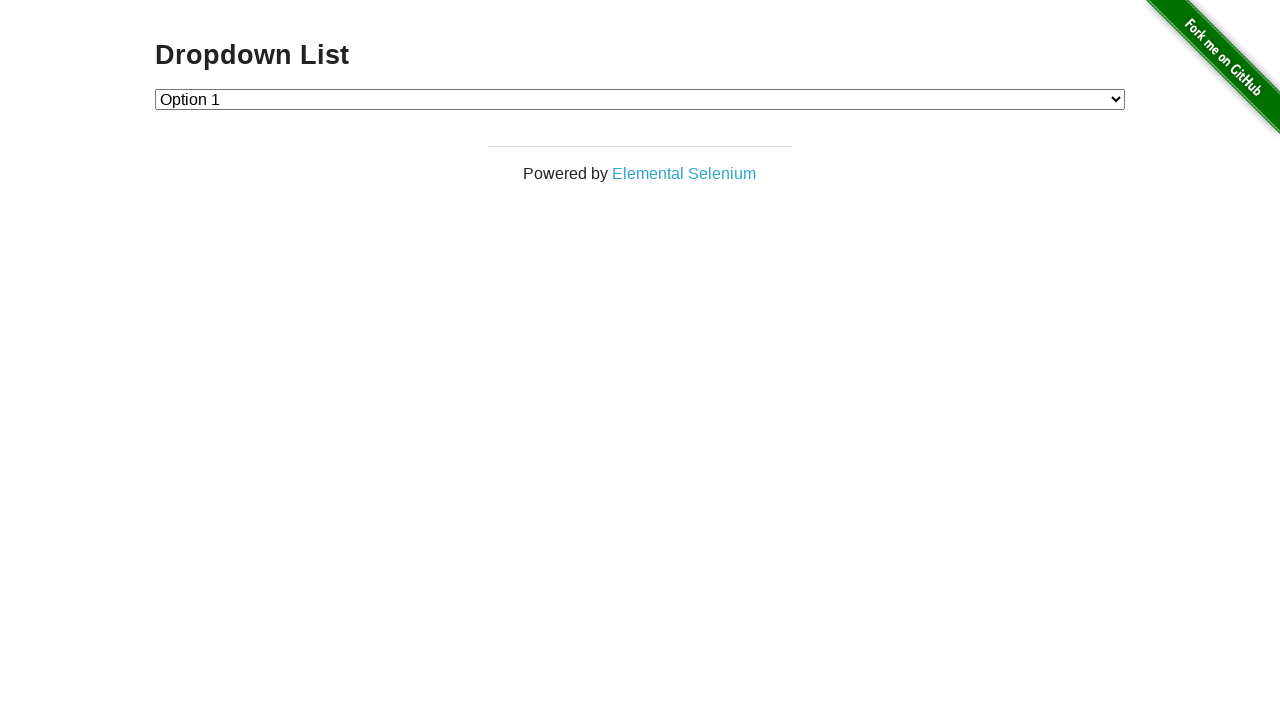

Verified selection by visible text: Option 1
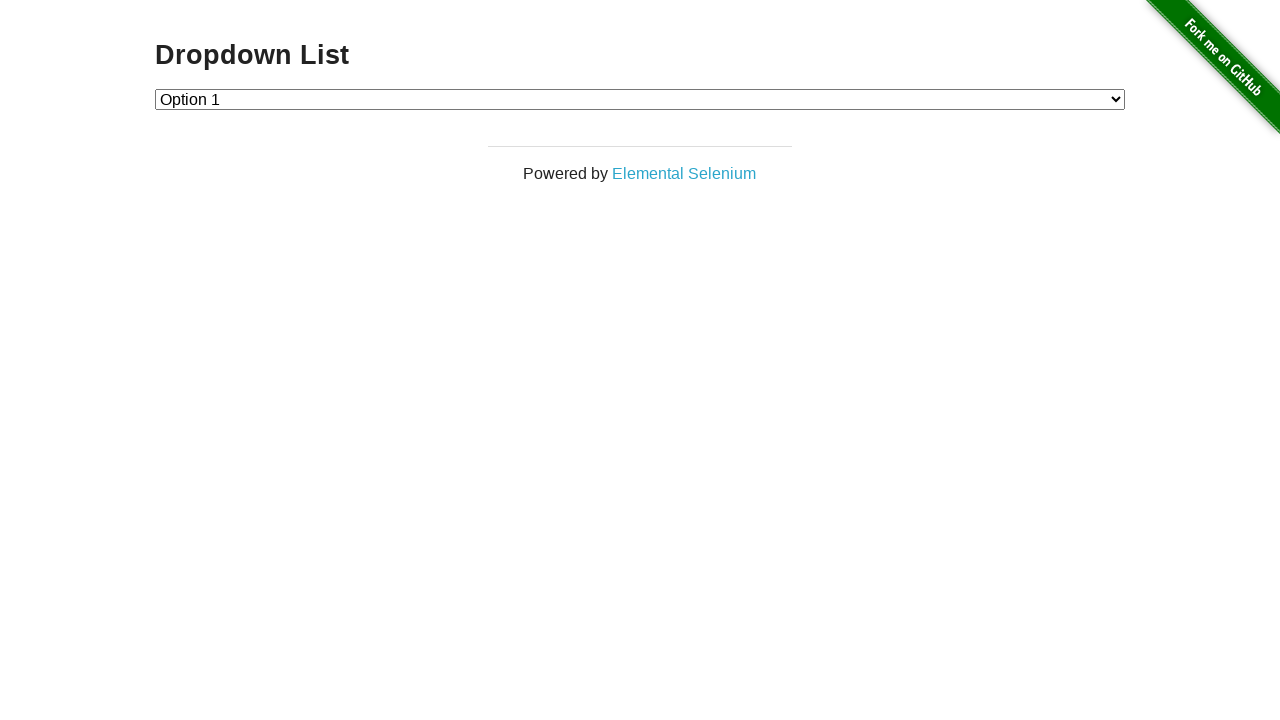

Retrieved all dropdown options: ['Please select an option', 'Option 1', 'Option 2']
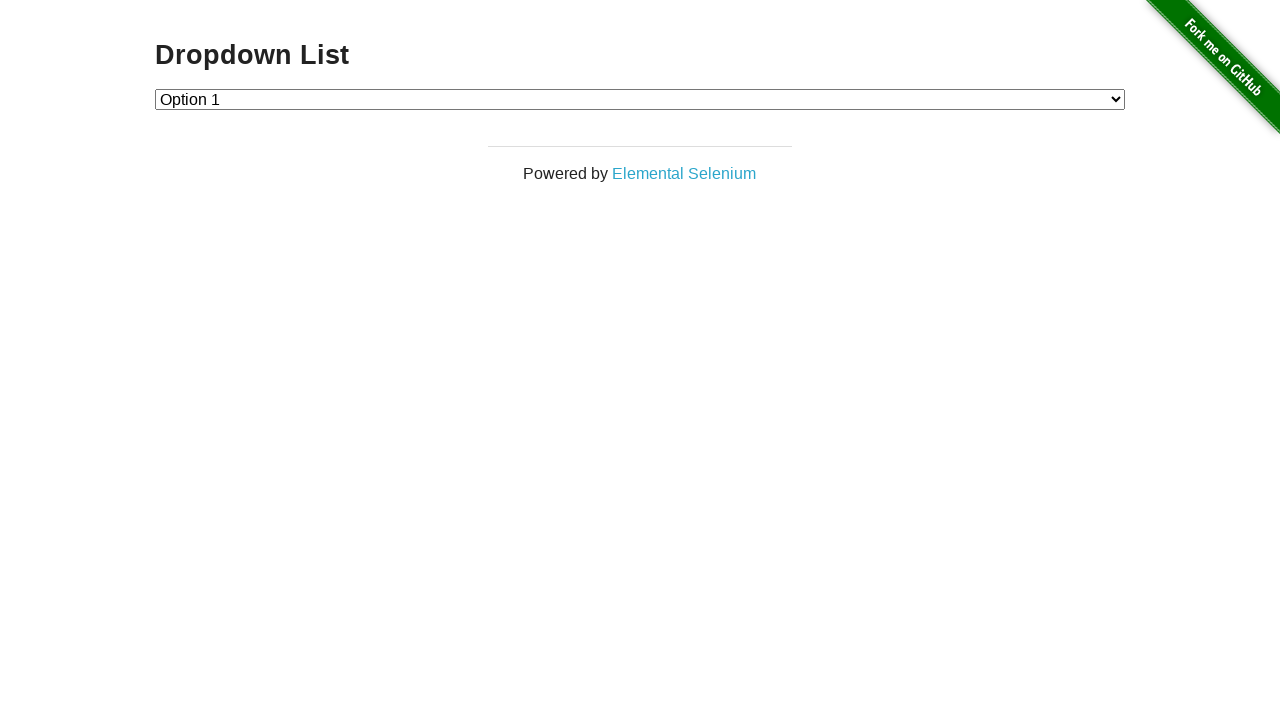

Counted dropdown options: 3 total
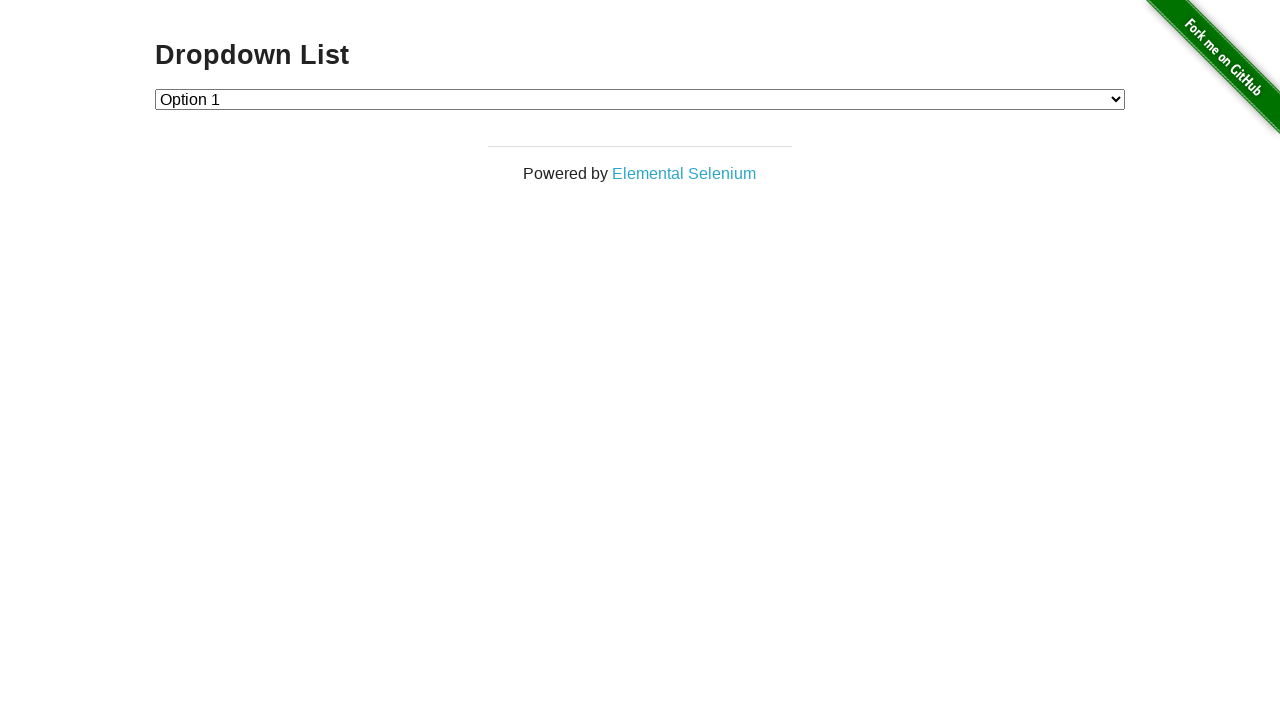

Assertion passed: dropdown contains 3 options as expected
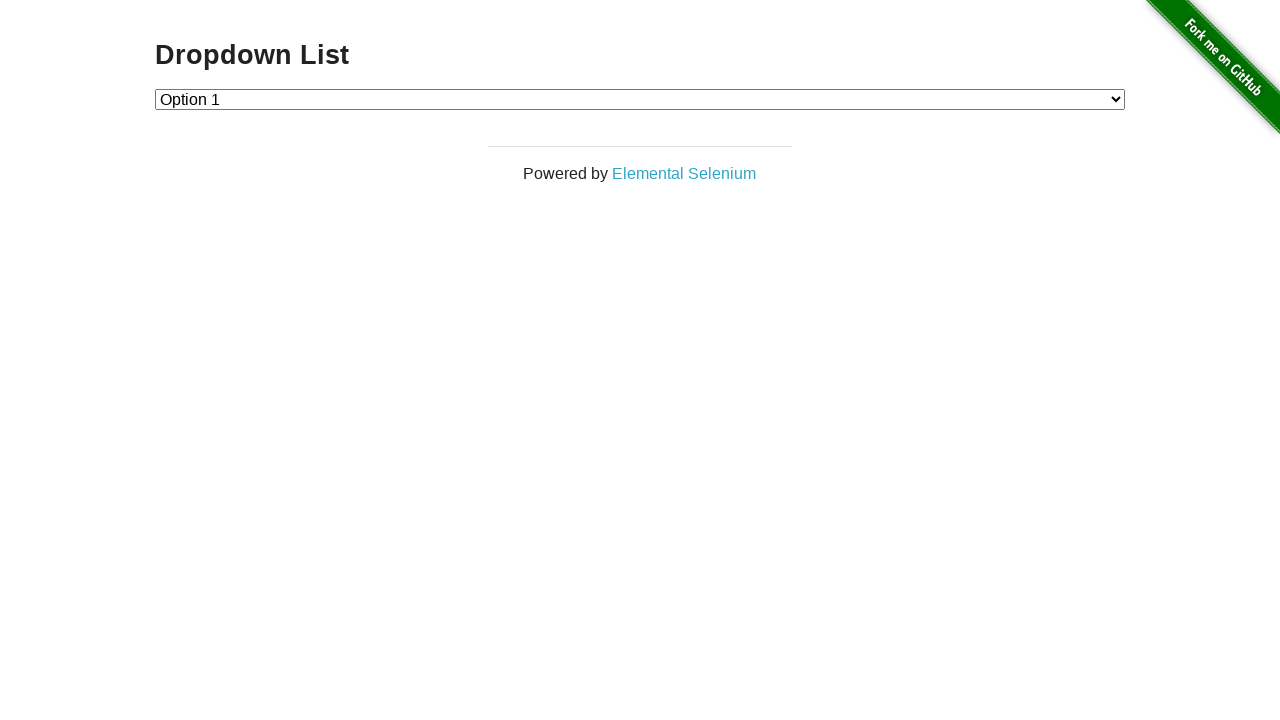

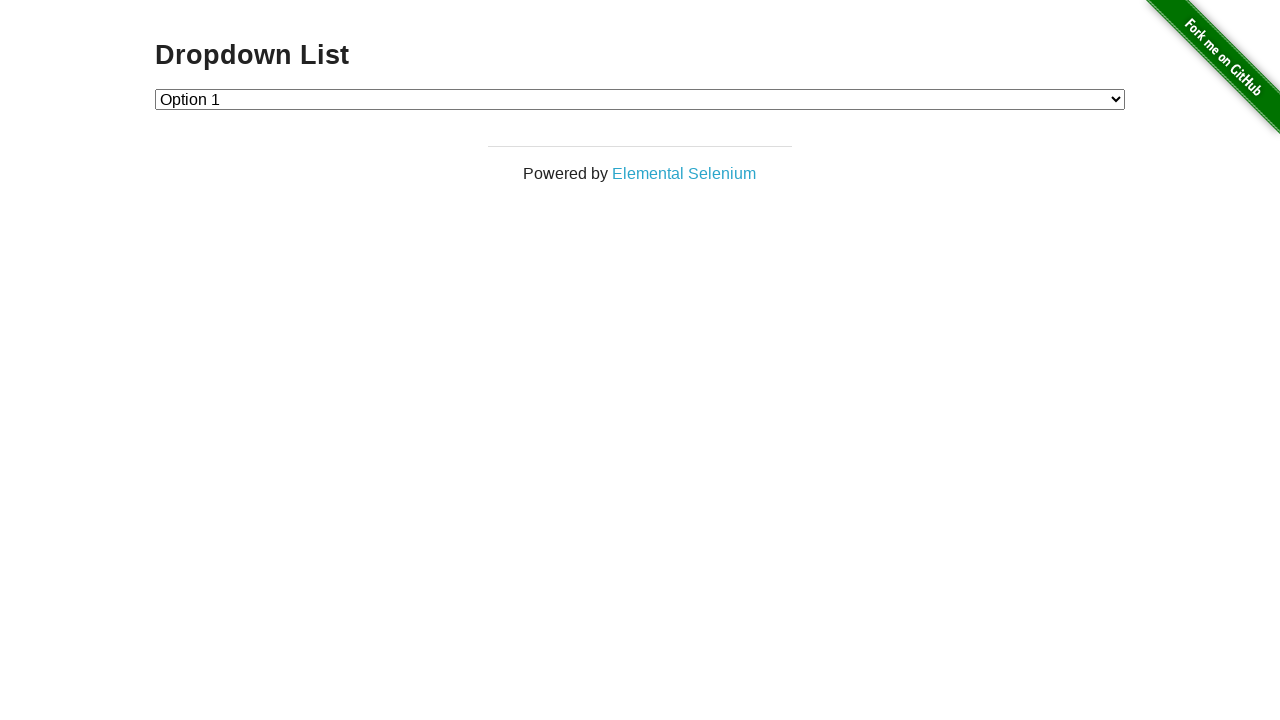